Tests fluent wait functionality by clicking a reveal button and then typing into a dynamically revealed input field with custom polling

Starting URL: https://www.selenium.dev/selenium/web/dynamic.html

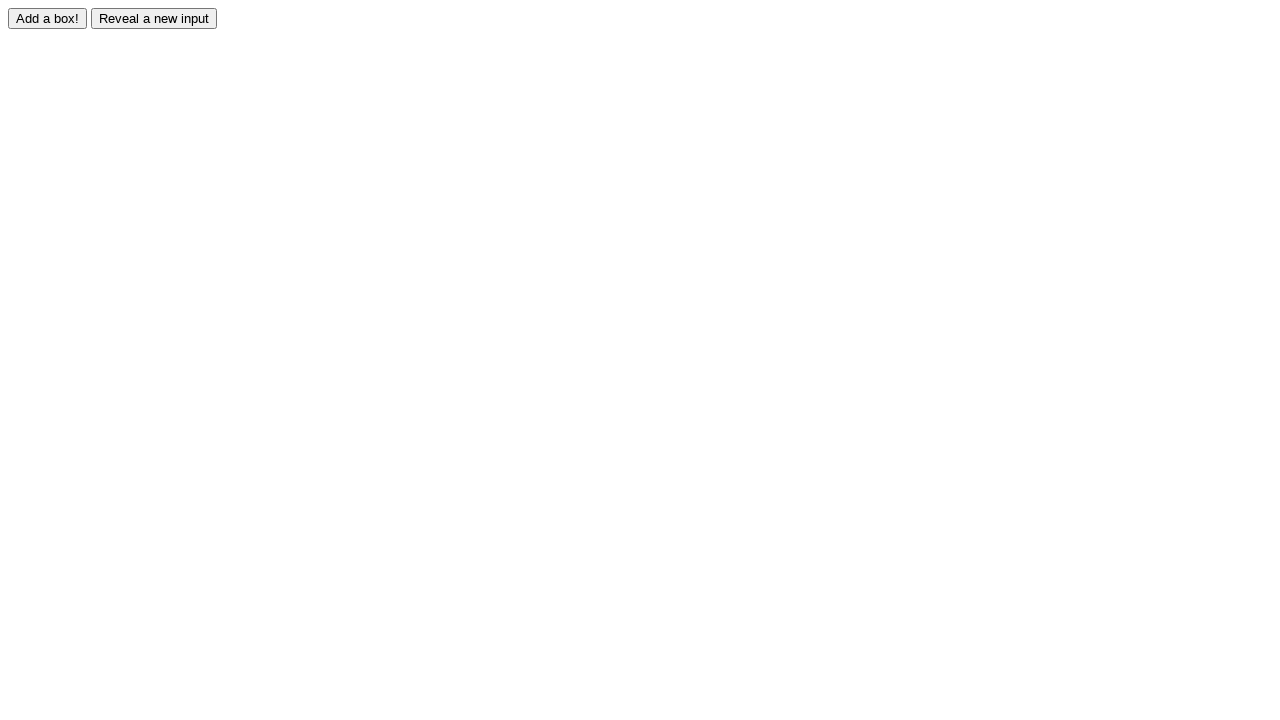

Navigated to dynamic content test page
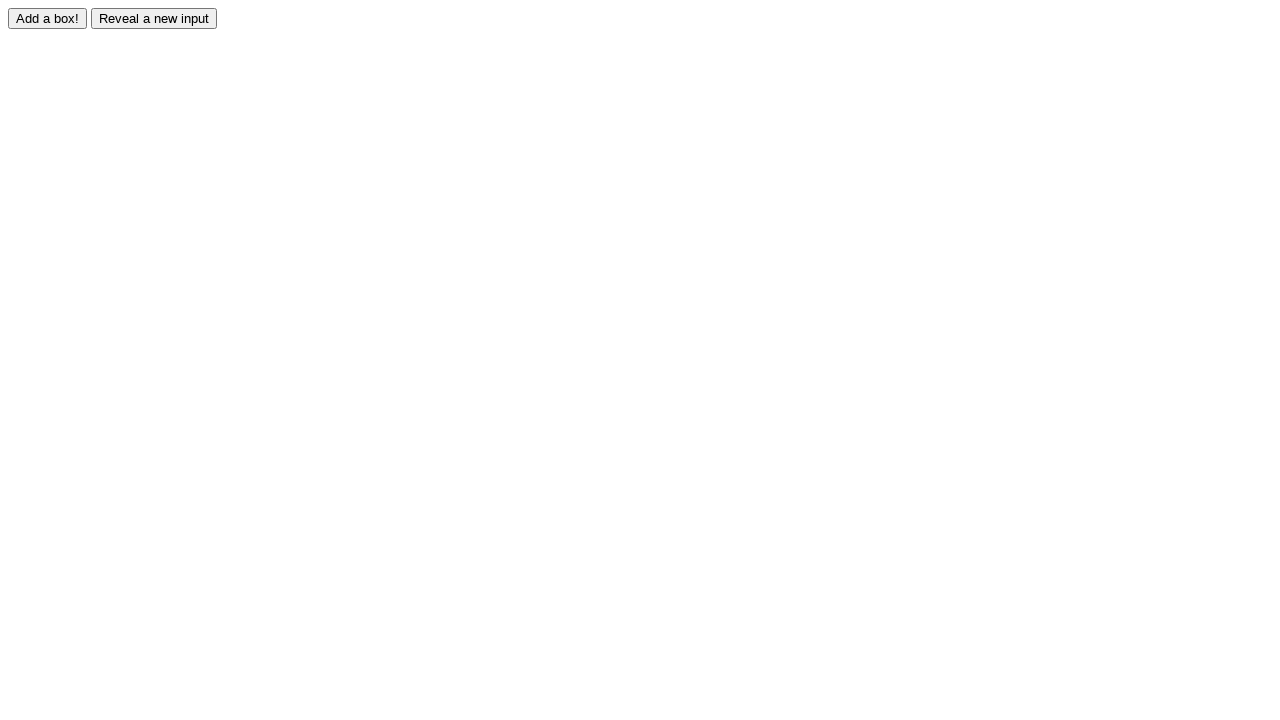

Clicked reveal button to trigger dynamic content at (154, 18) on #reveal
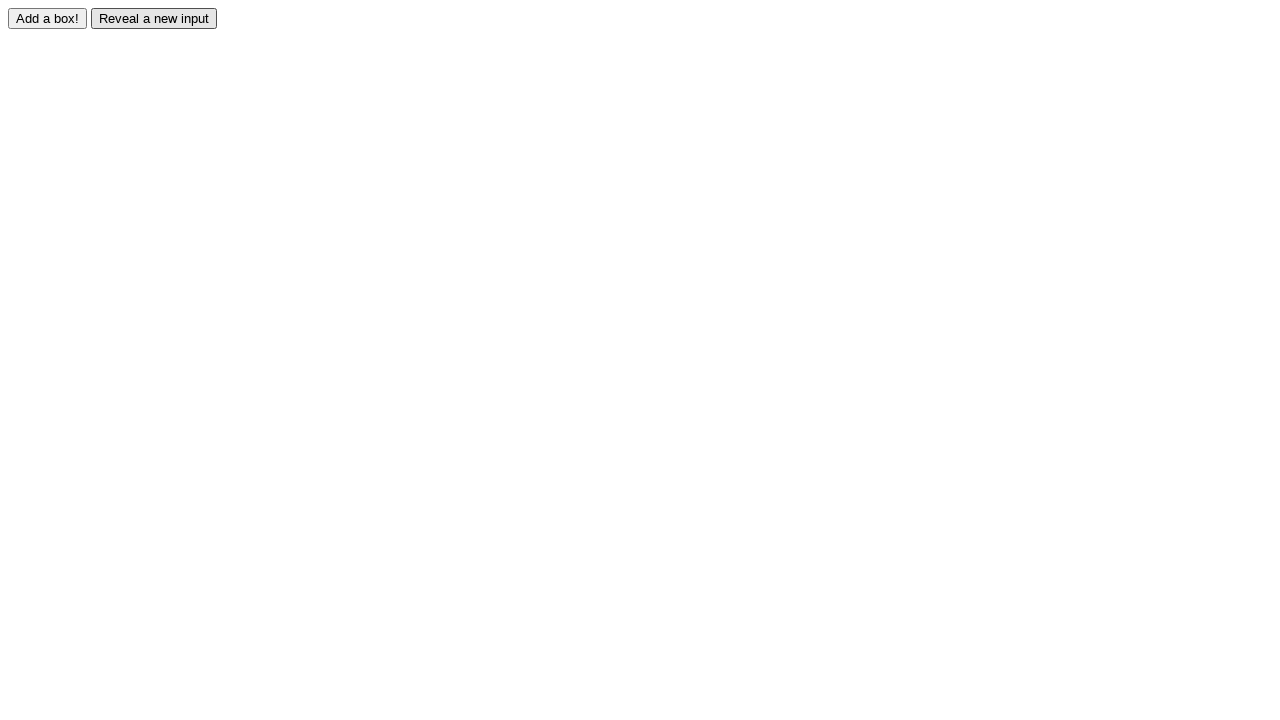

Dynamically revealed input field appeared
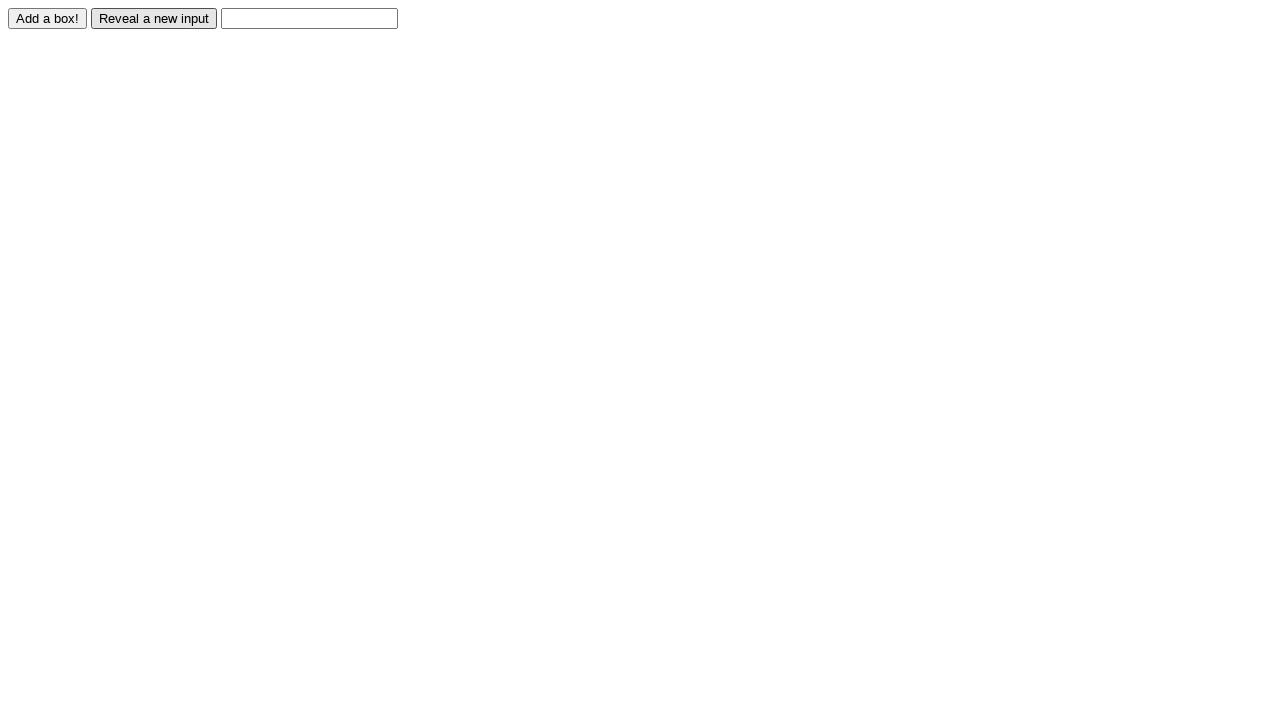

Typed 'Testing wait' into the revealed input field on #revealed
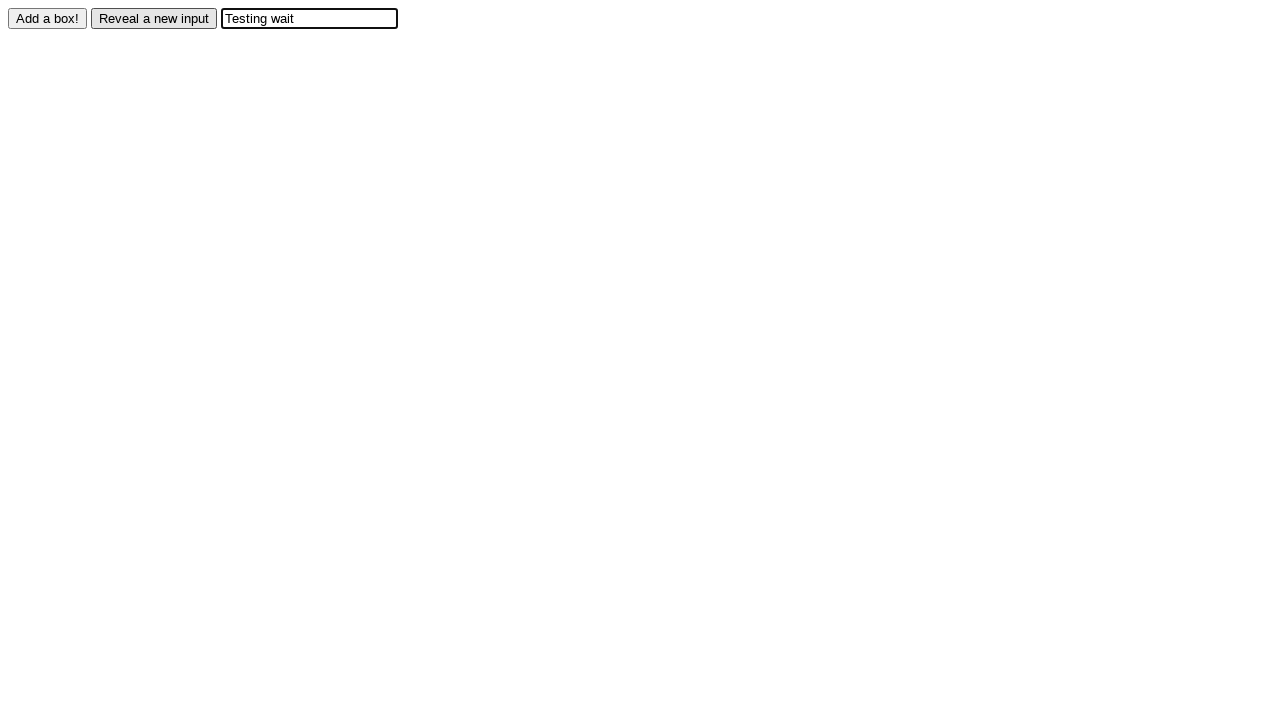

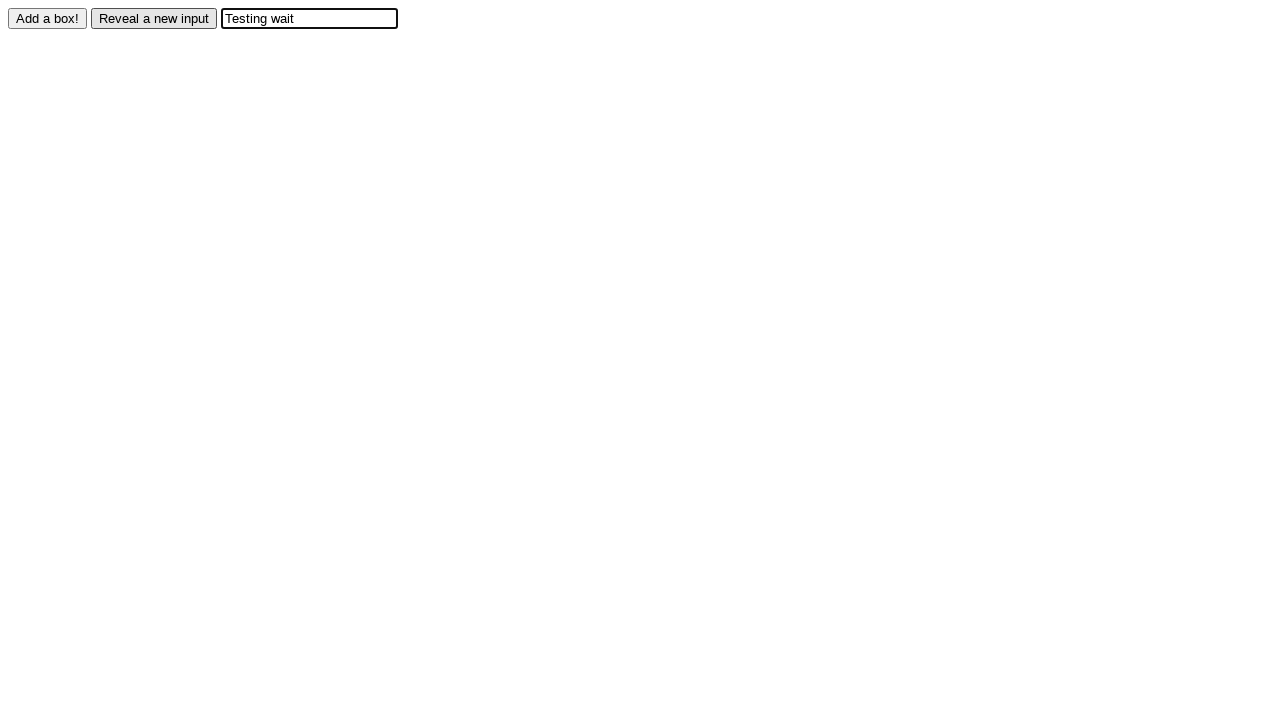